Navigates to a book catalog website, clicks on the first book to view its details, and verifies that the book detail page displays title, price, and stock information.

Starting URL: https://books.toscrape.com/

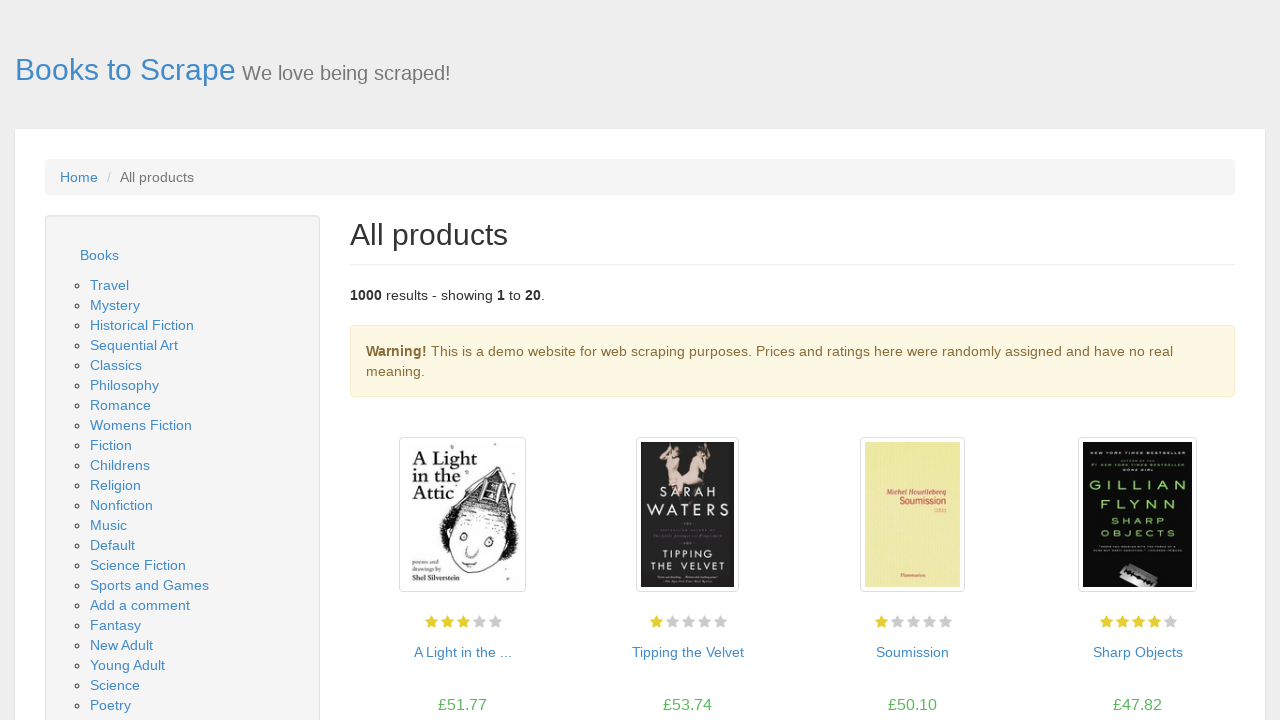

Book listings loaded on catalog page
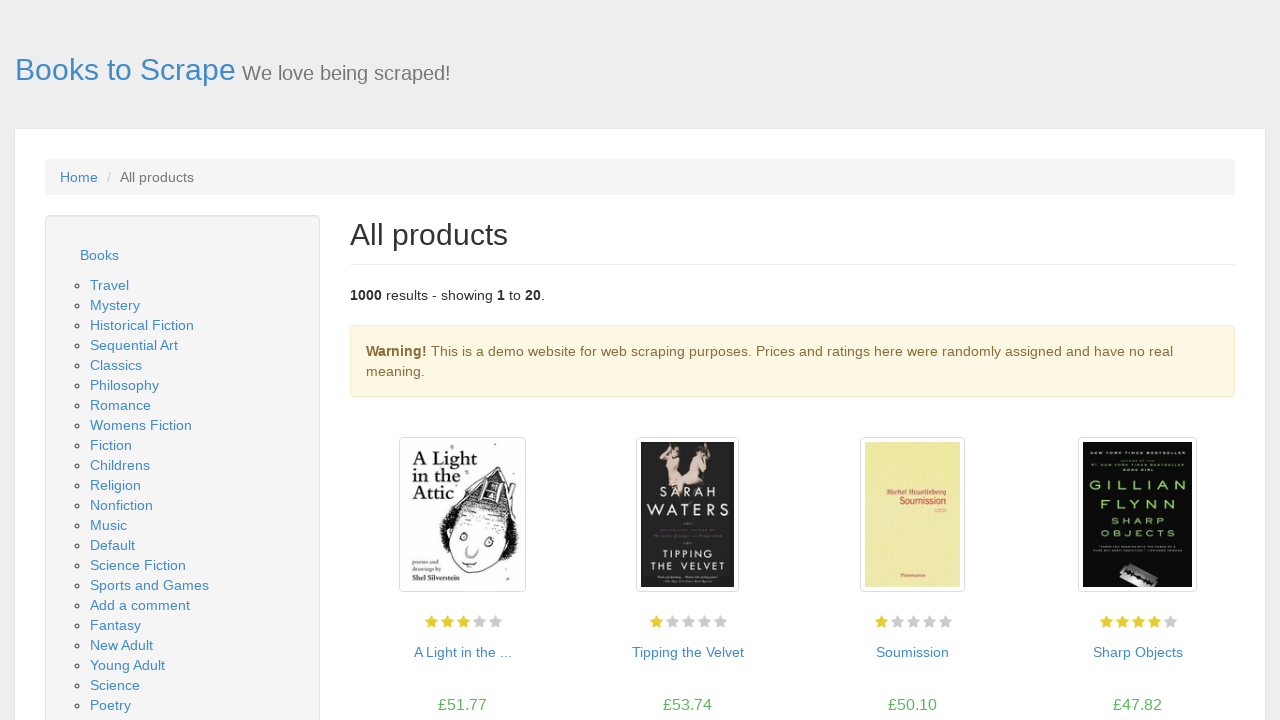

Clicked on first book to view details at (462, 652) on article.product_pod h3 a
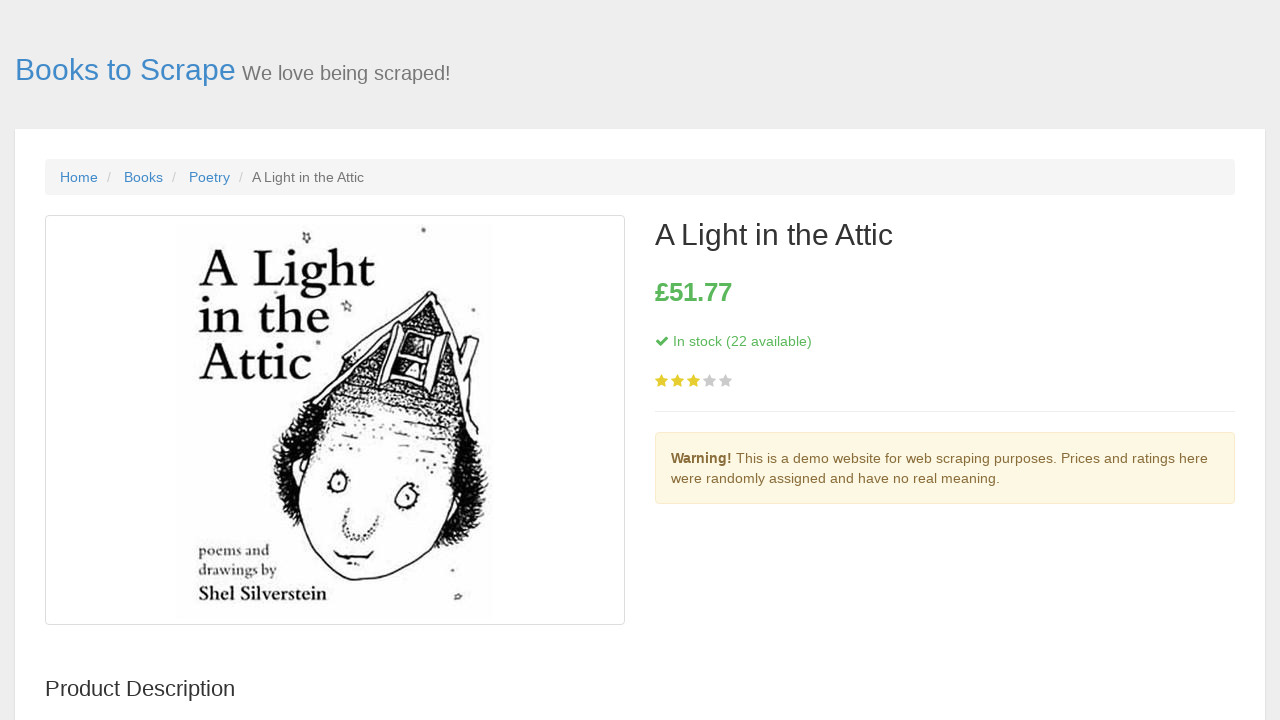

Book detail page loaded with title displayed
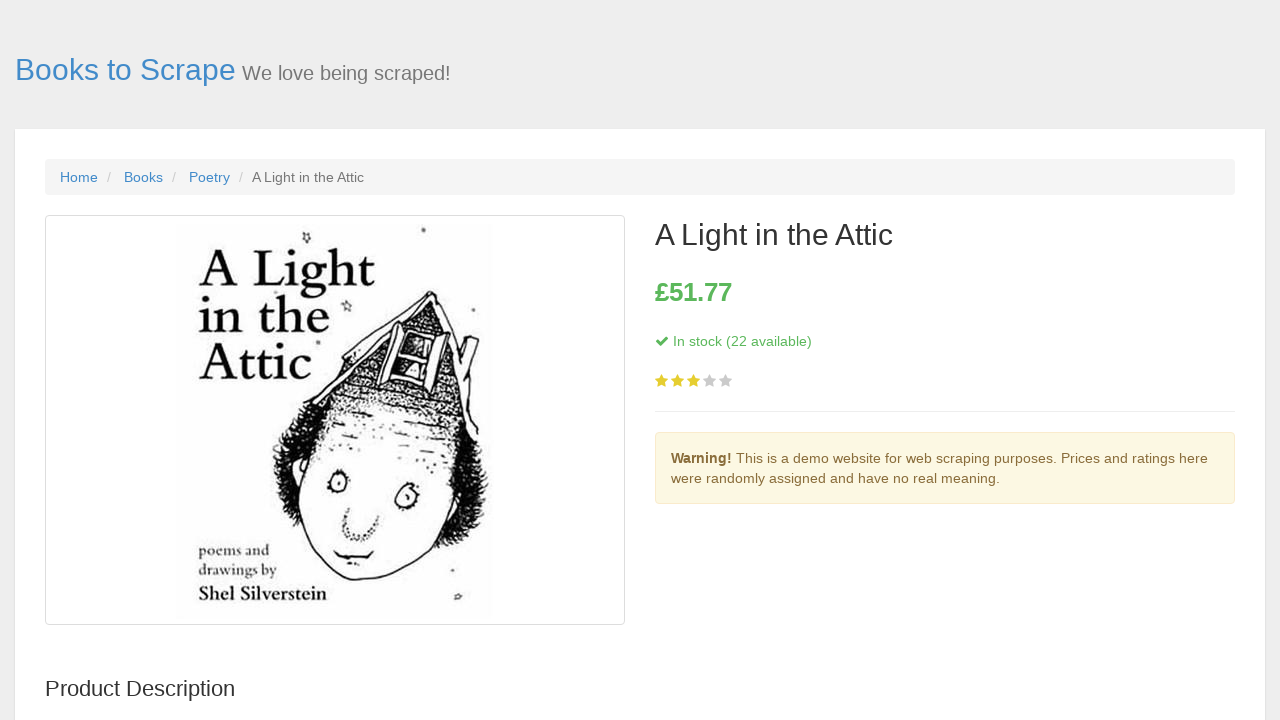

Book price element is visible on detail page
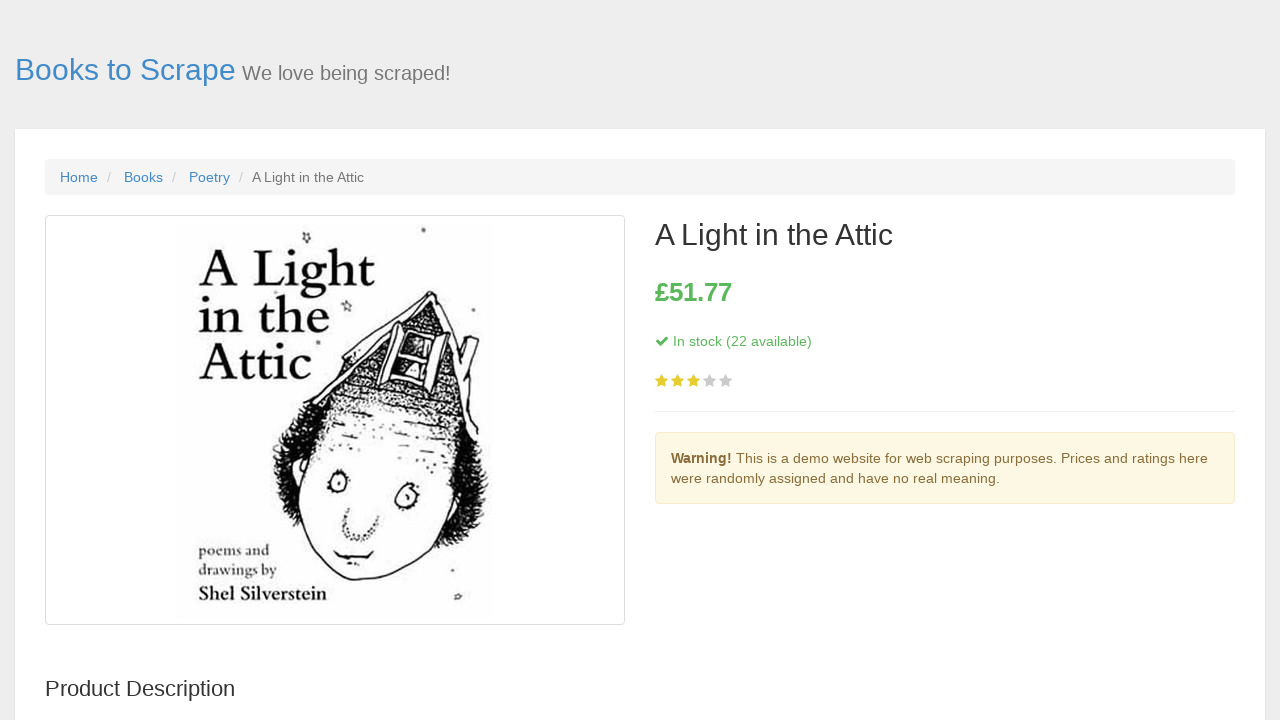

Stock availability information is visible on detail page
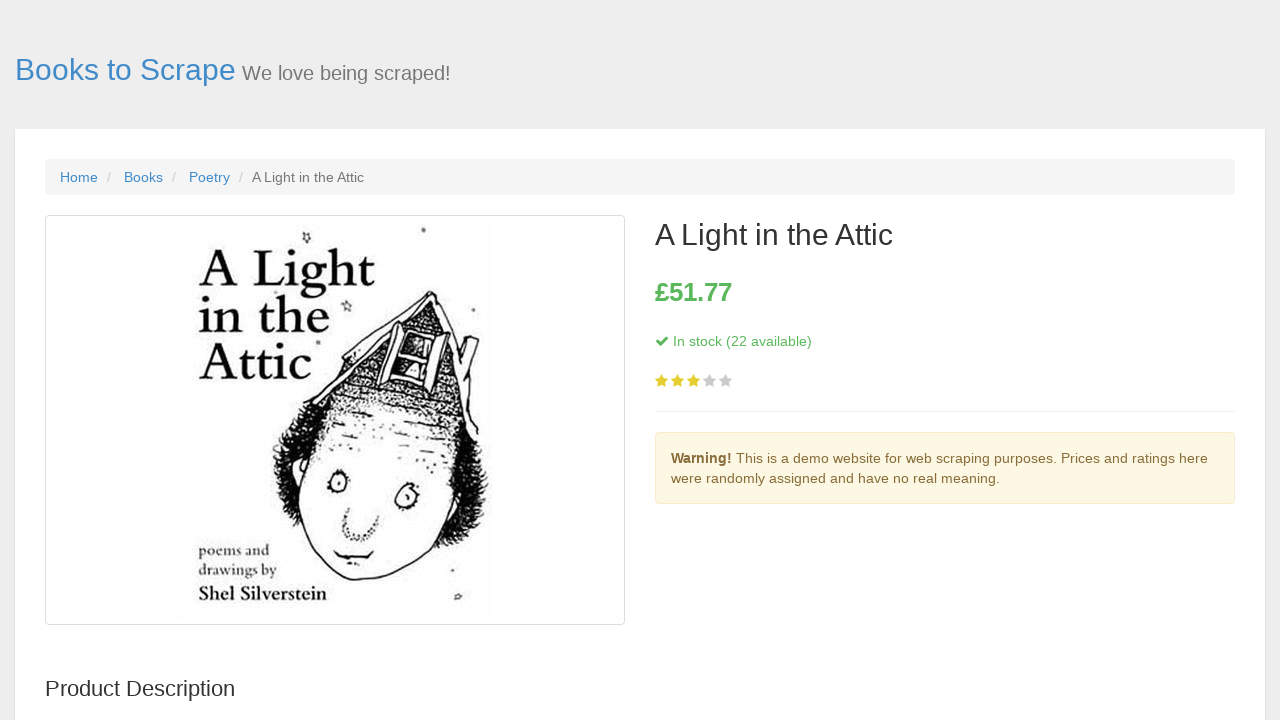

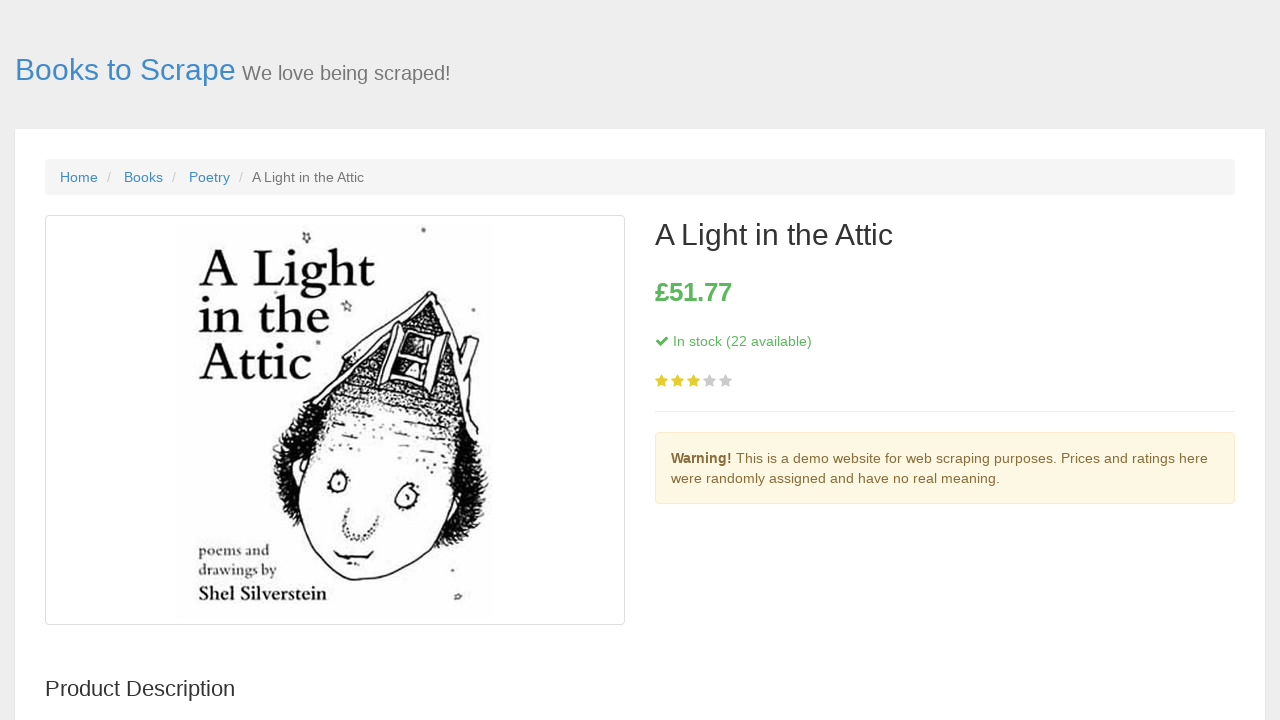